Navigates to a dropdown practice page and retrieves the page title

Starting URL: https://rahulshettyacademy.com/dropdownsPractise/

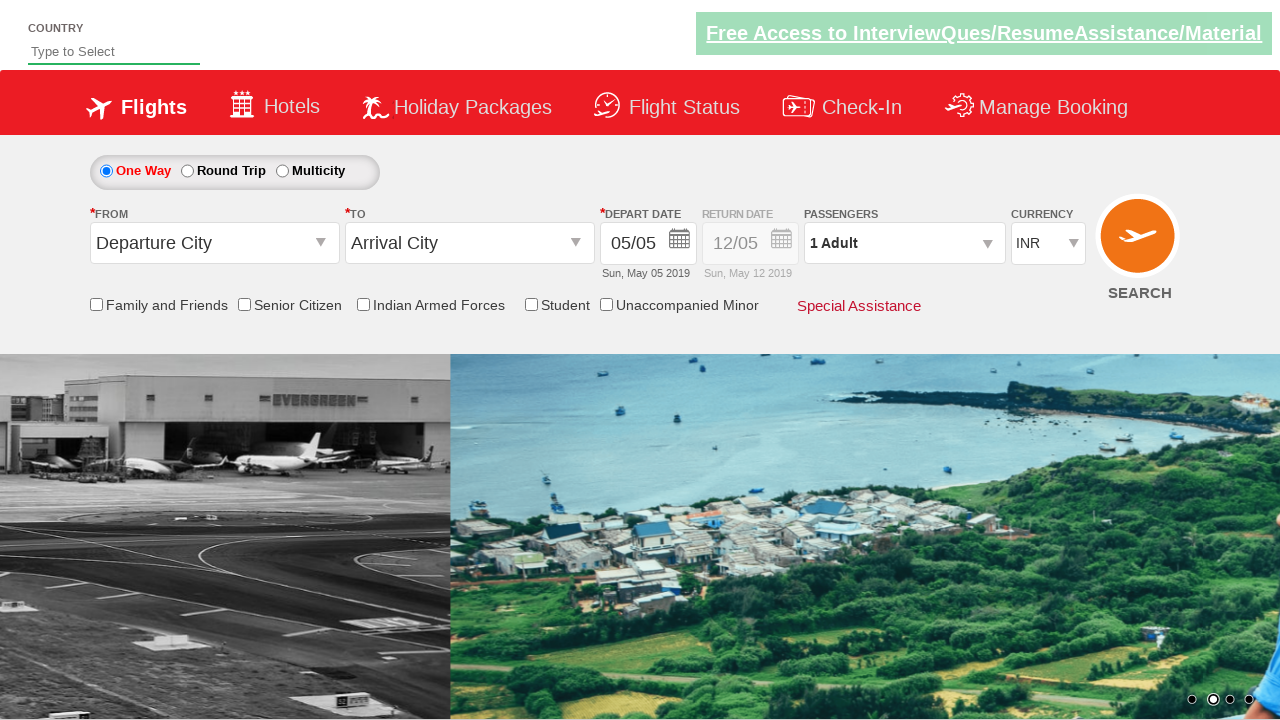

Navigated to dropdown practice page
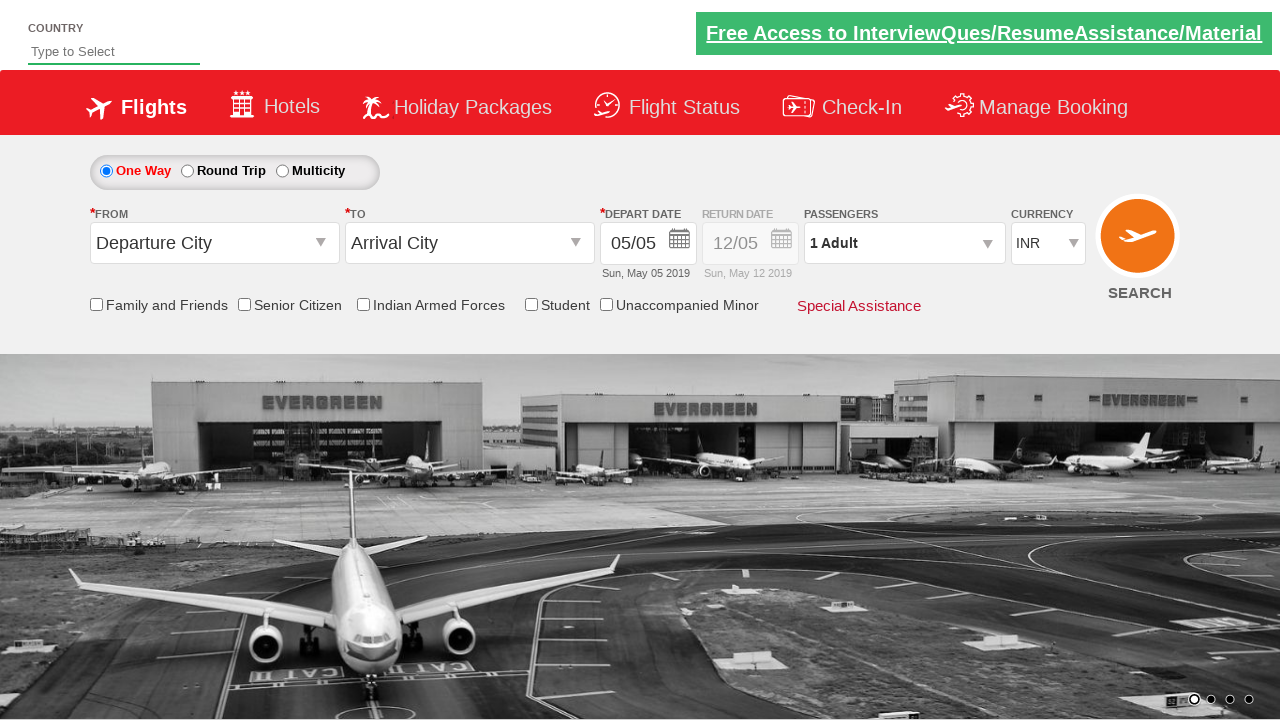

Retrieved page title: QAClickJet - Flight Booking for Domestic and International, Cheap Air Tickets
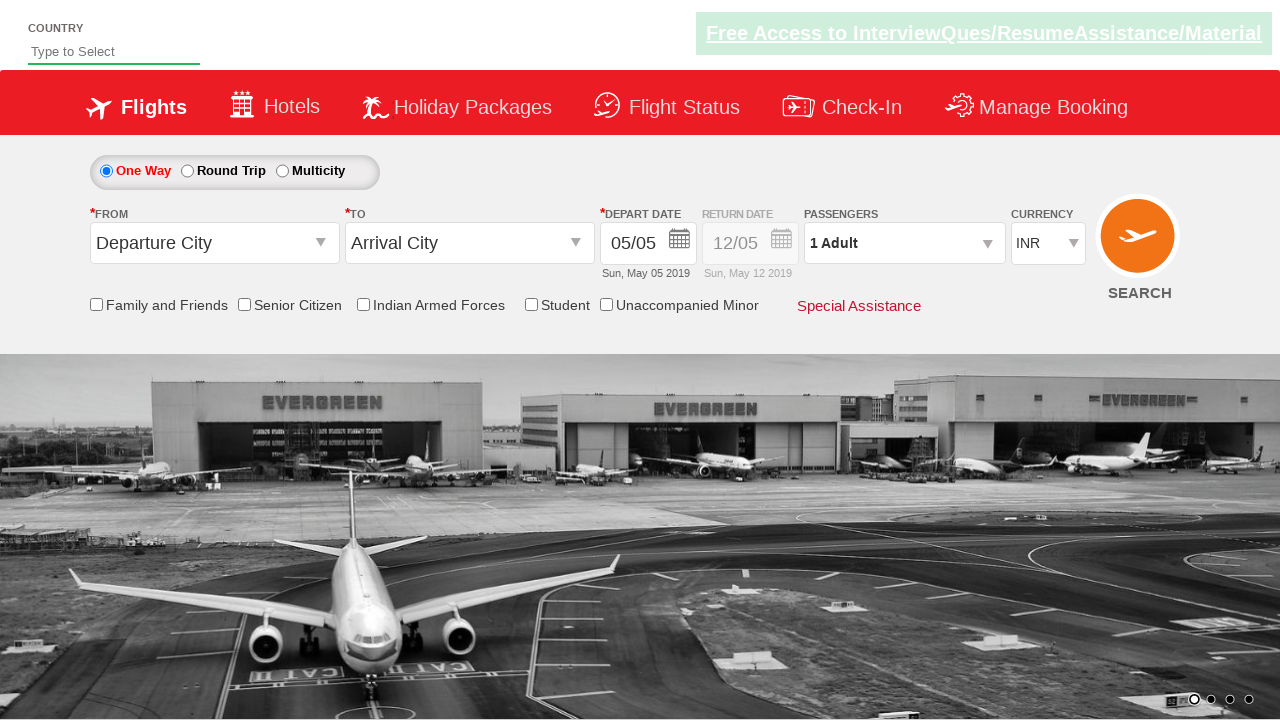

Printed page title to console
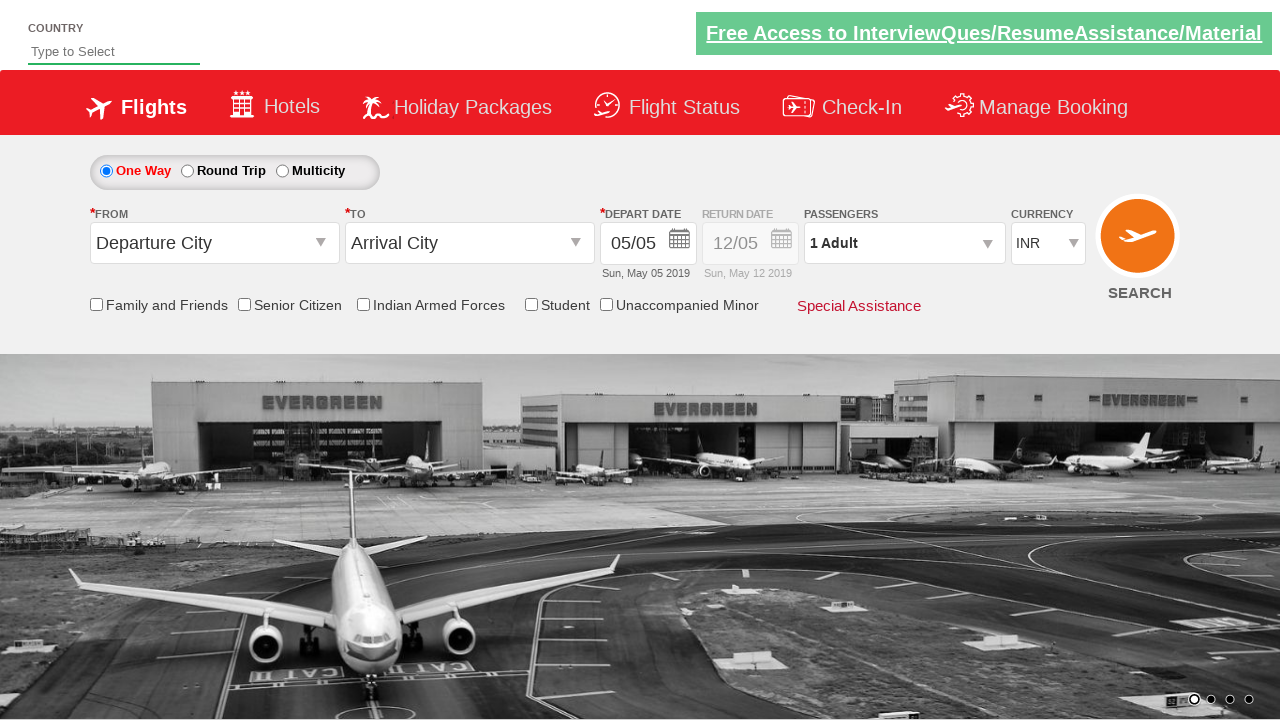

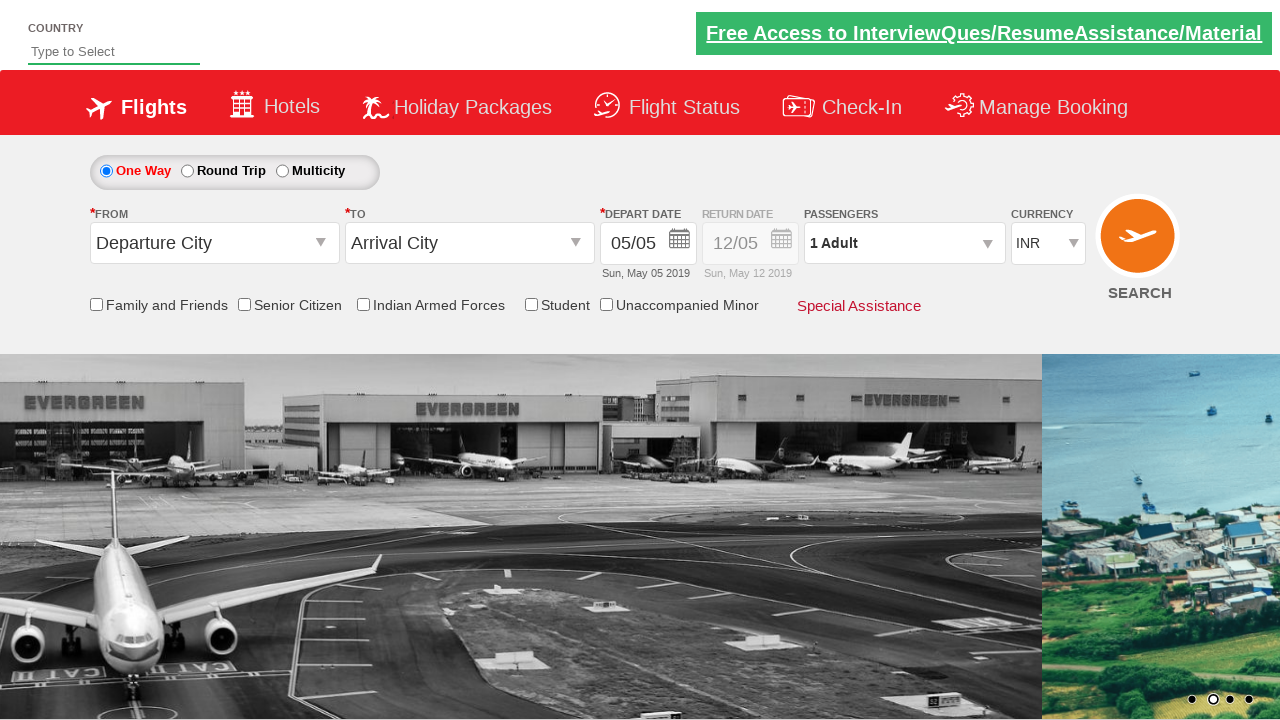